Tests handling a confirmation alert by dismissing it with Cancel button

Starting URL: https://the-internet.herokuapp.com/javascript_alerts

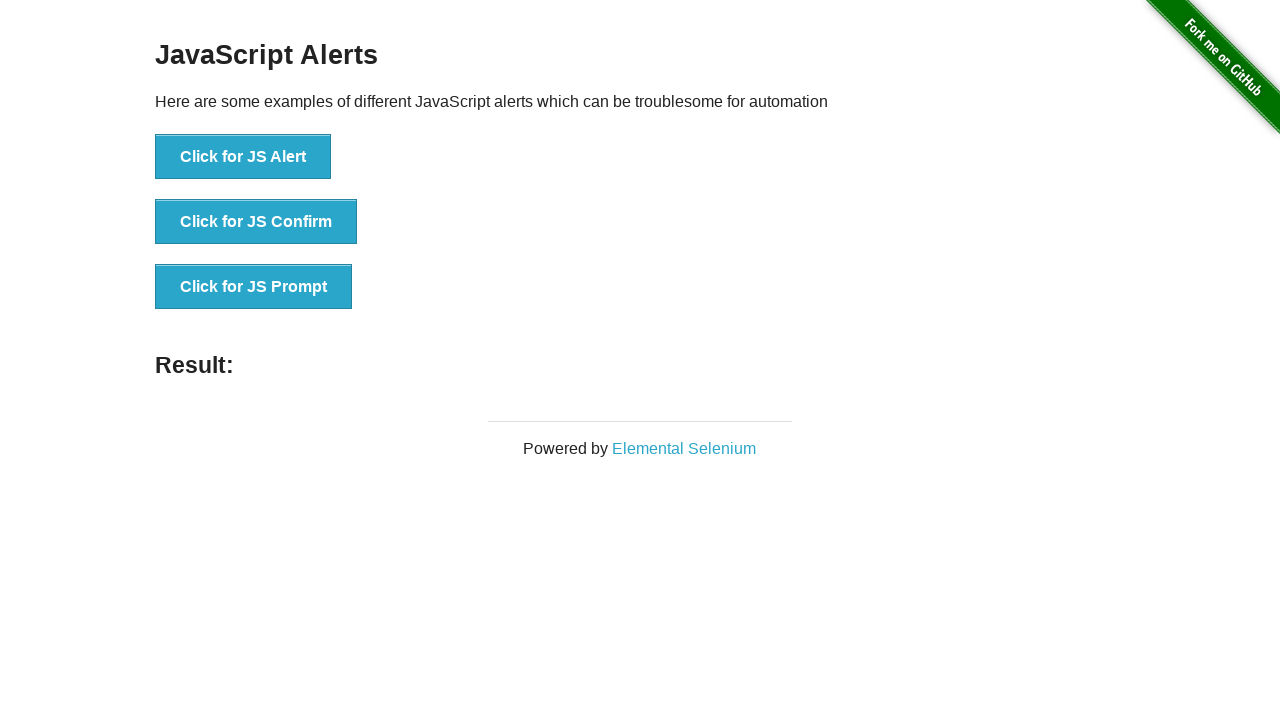

Clicked button to trigger JS confirm dialog at (256, 222) on xpath=//button[normalize-space()='Click for JS Confirm']
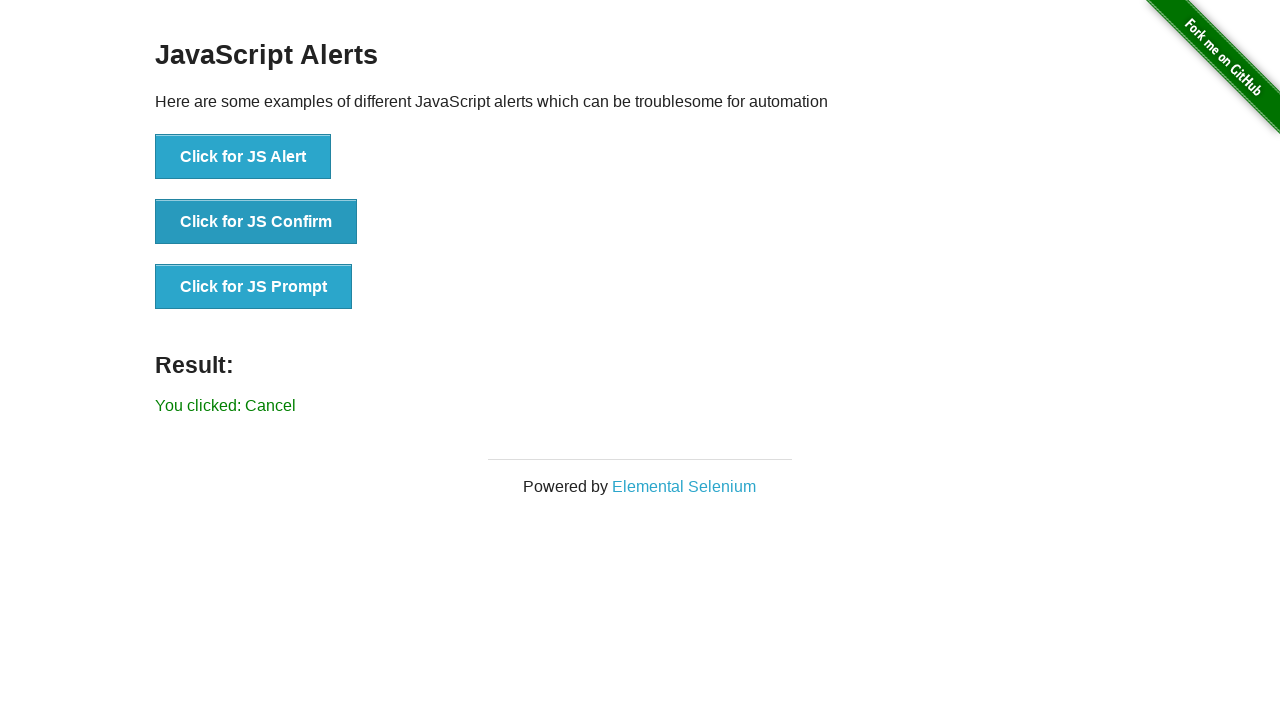

Set up dialog handler to dismiss confirmation alert with Cancel button
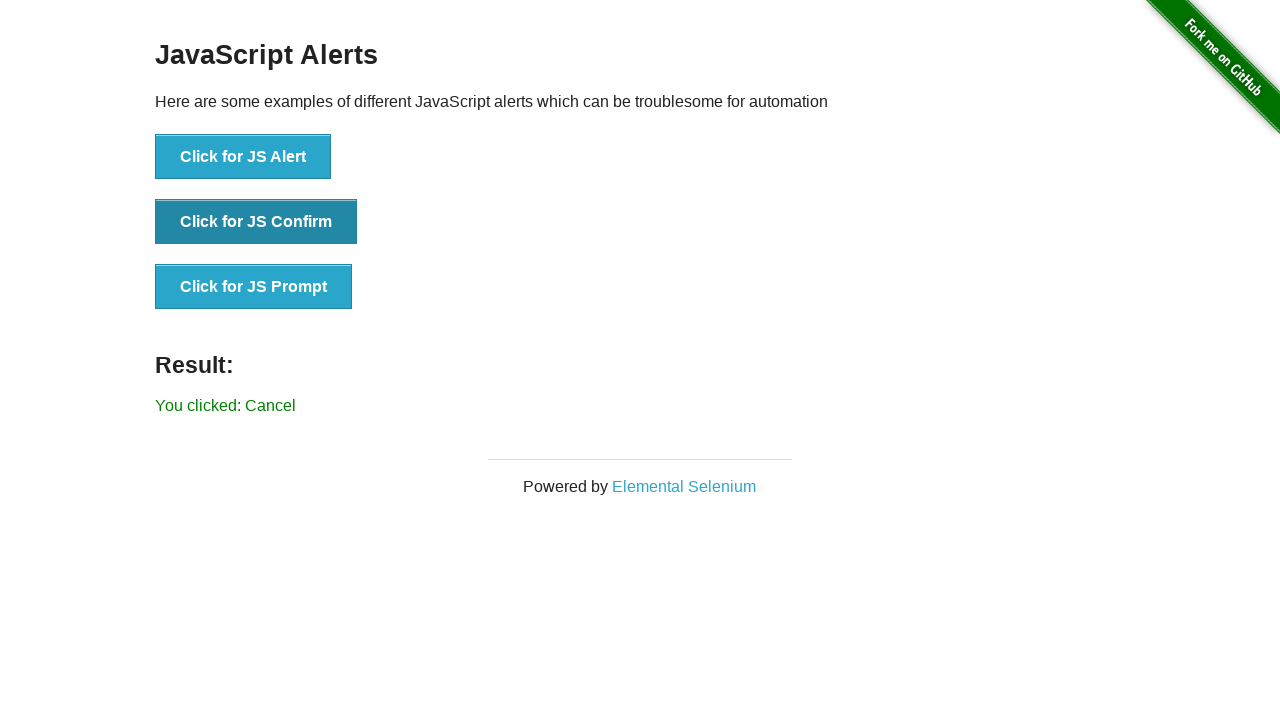

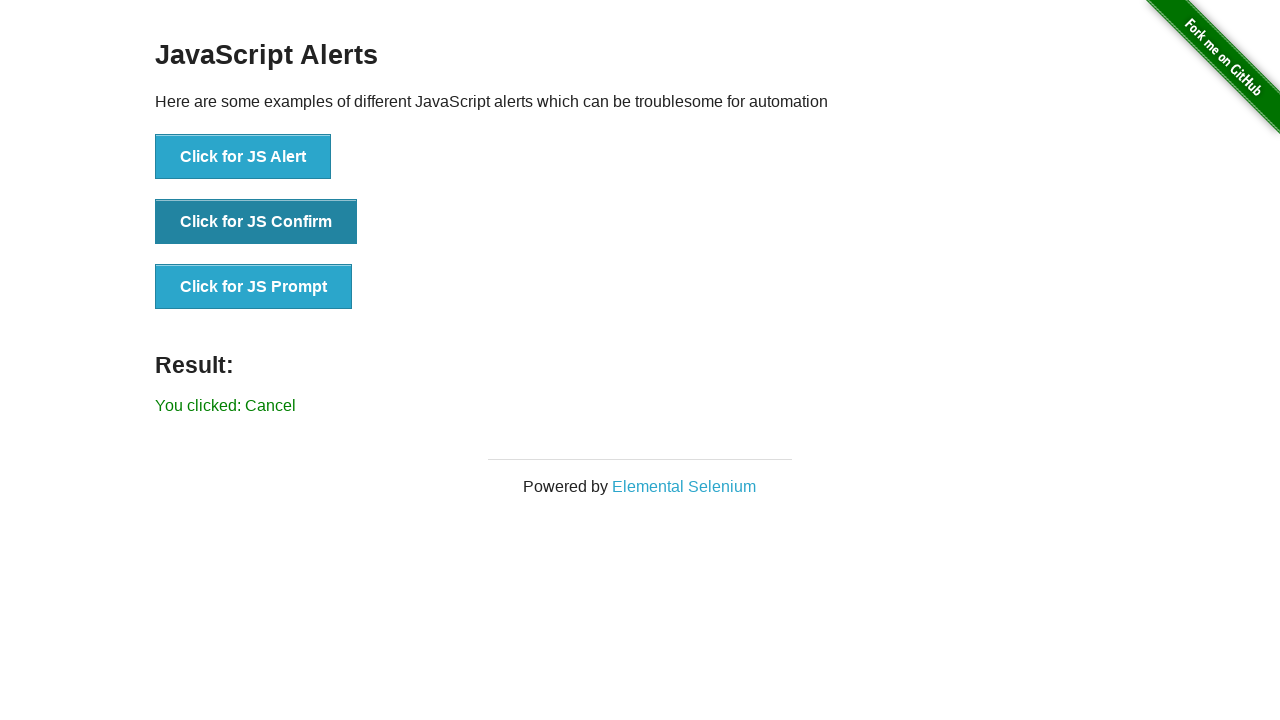